Navigates to a Chilean job board (Laborum) showing recent job postings (less than 7 days old) and waits for the page content to load.

Starting URL: https://www.laborum.cl/empleos-publicacion-menor-a-7-dias.html

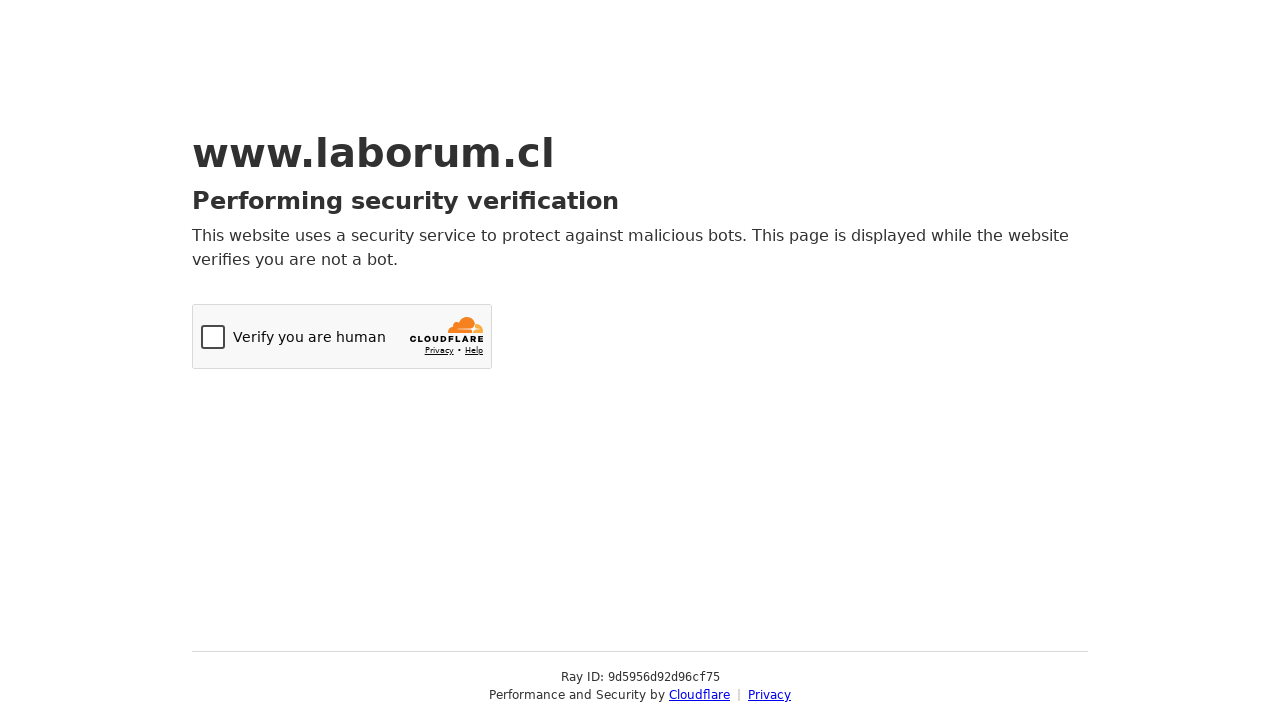

Navigated to Laborum job board showing postings less than 7 days old
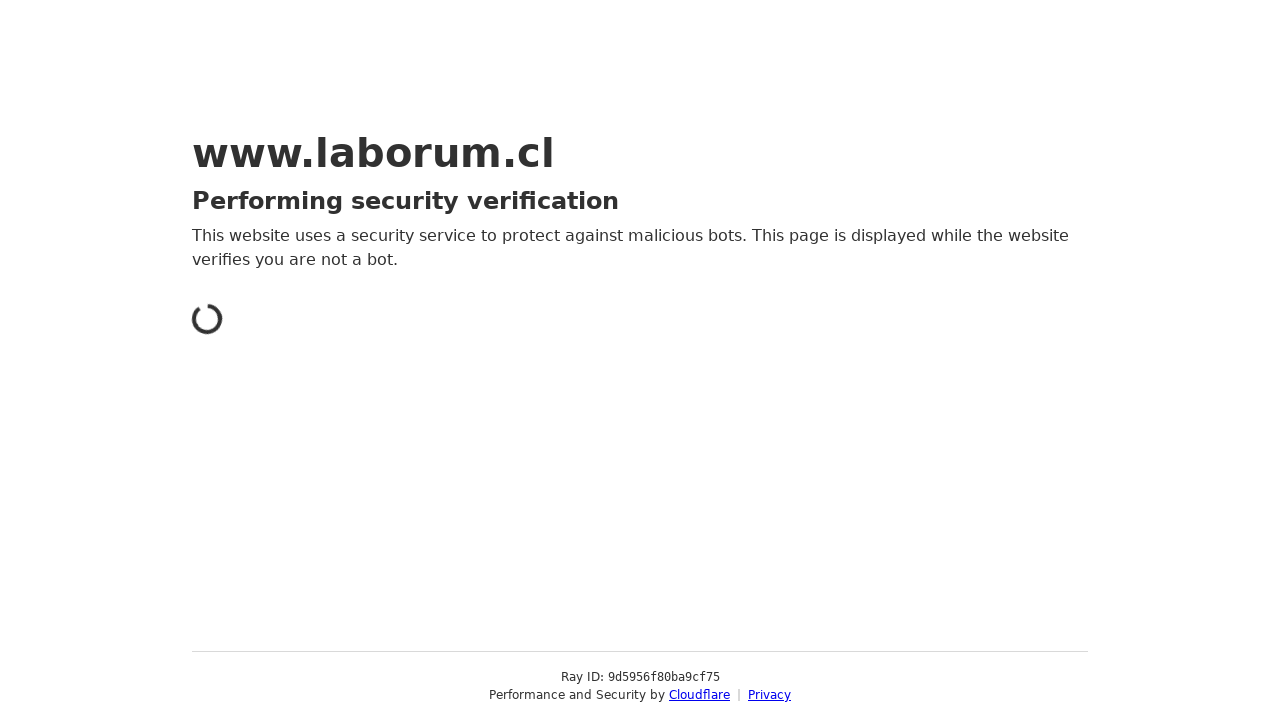

Page network activity idle - content loading complete
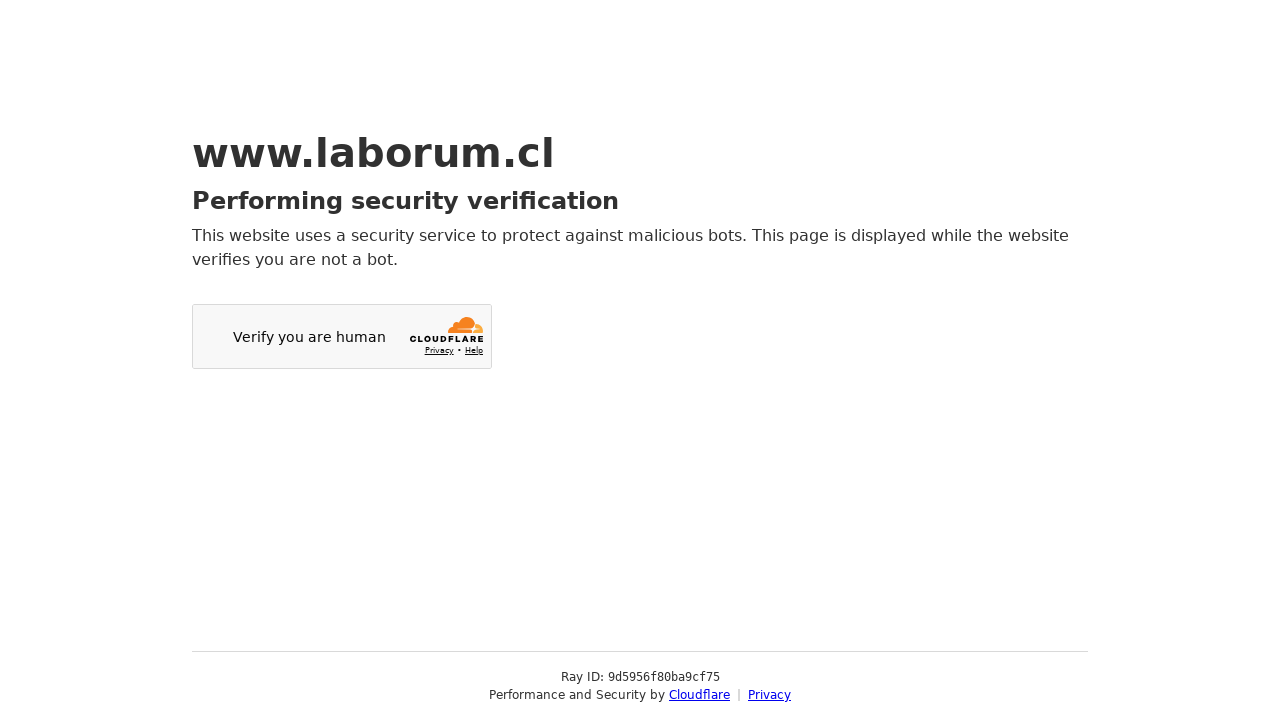

Job listings container is visible on the page
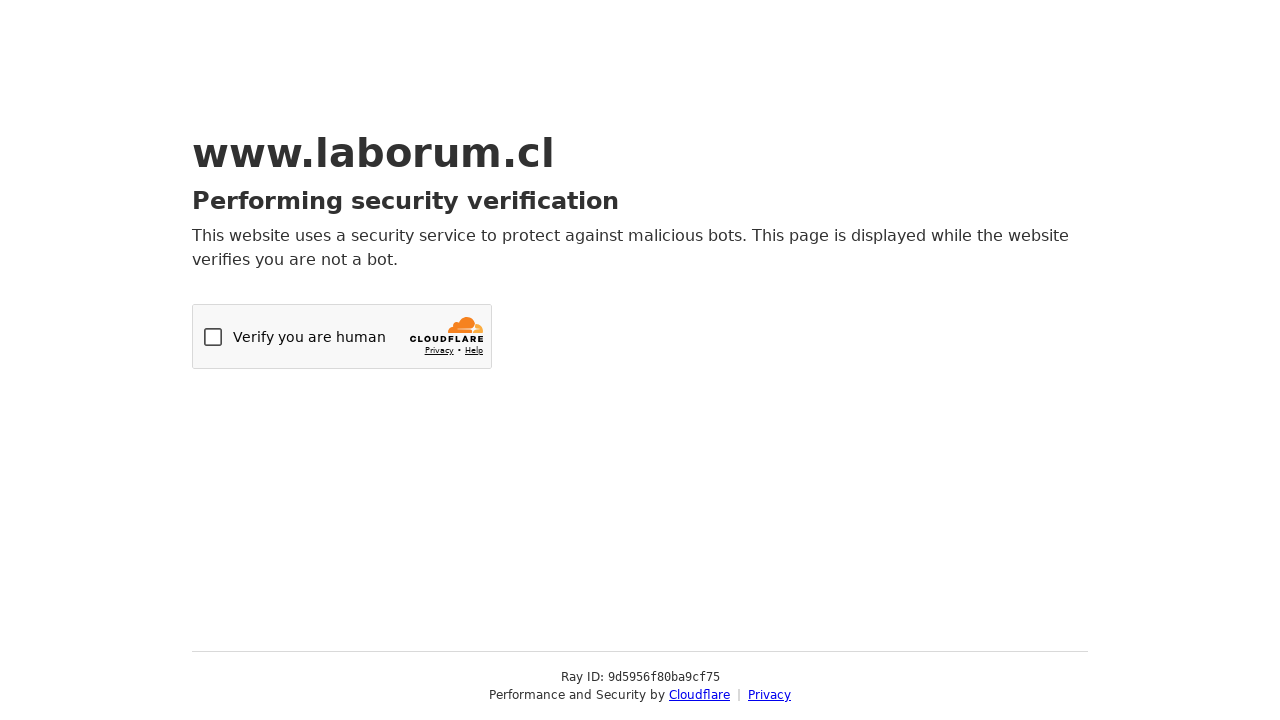

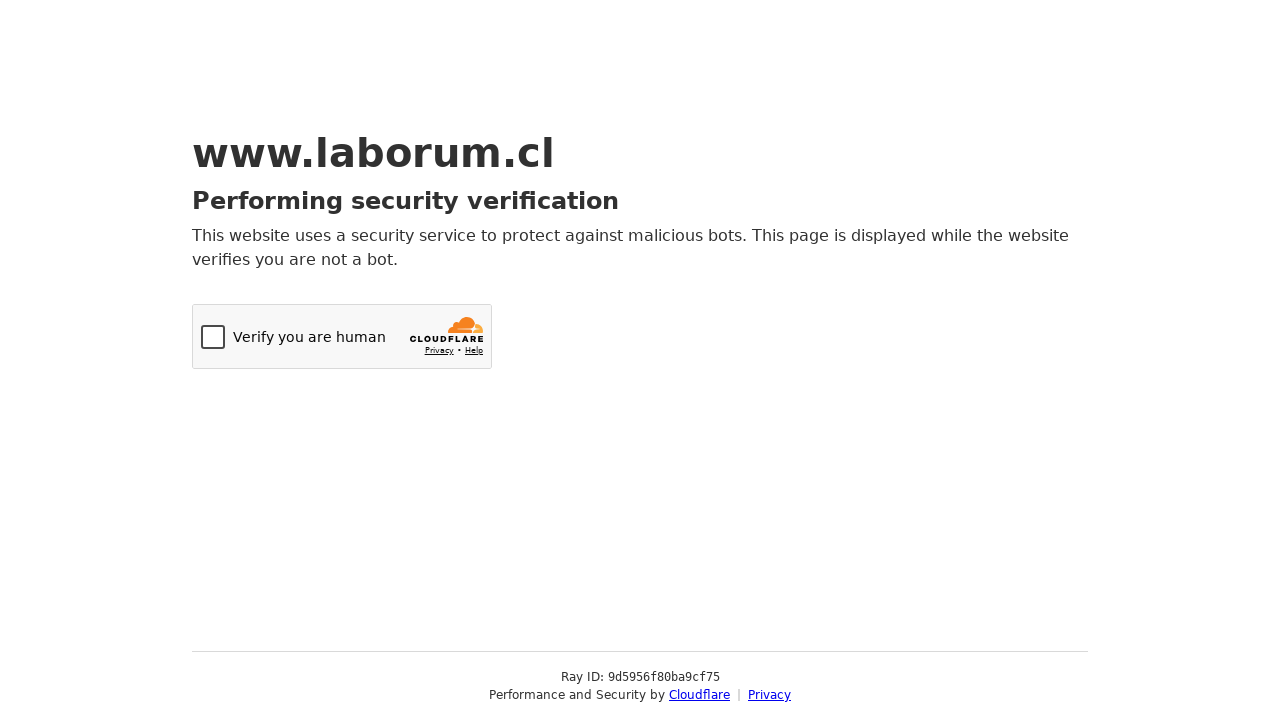